Tests checkbox element status by verifying display, enabled, and selected states of a checkbox, then clicking it and verifying the selected state changes.

Starting URL: http://samples.gwtproject.org/samples/Showcase/Showcase.html#!CwCheckBox

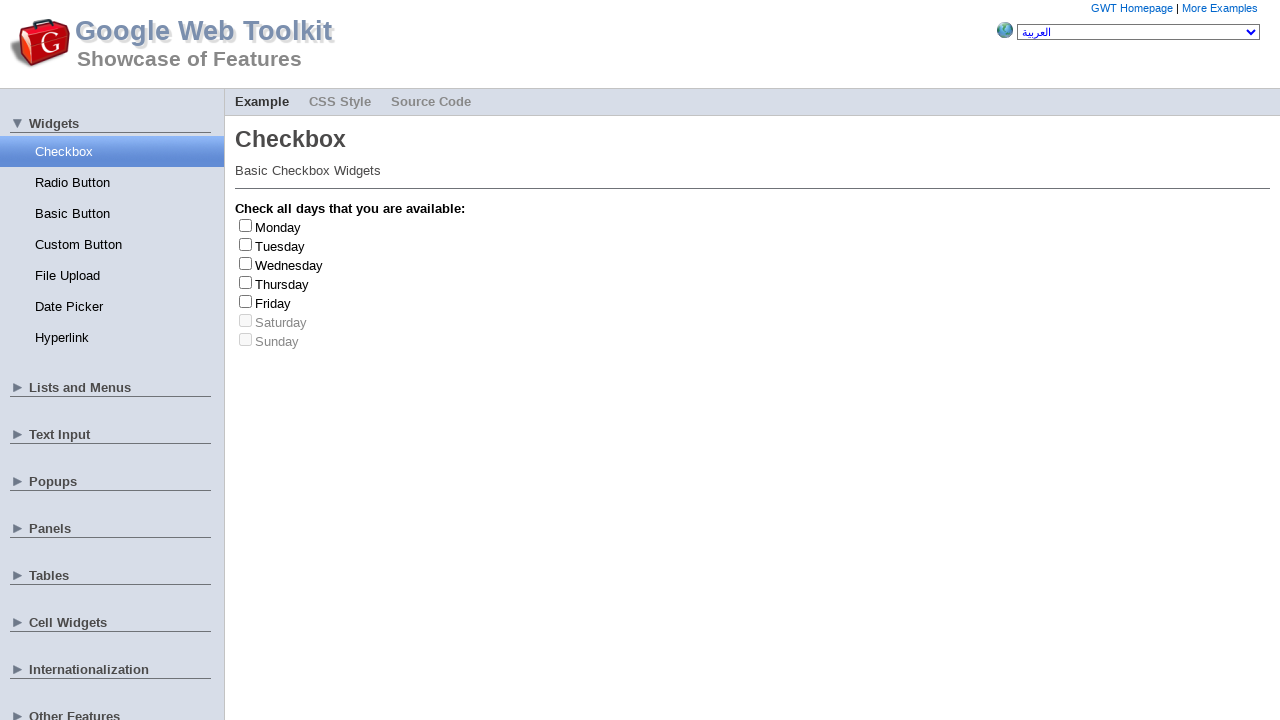

Tuesday checkbox element is visible and ready
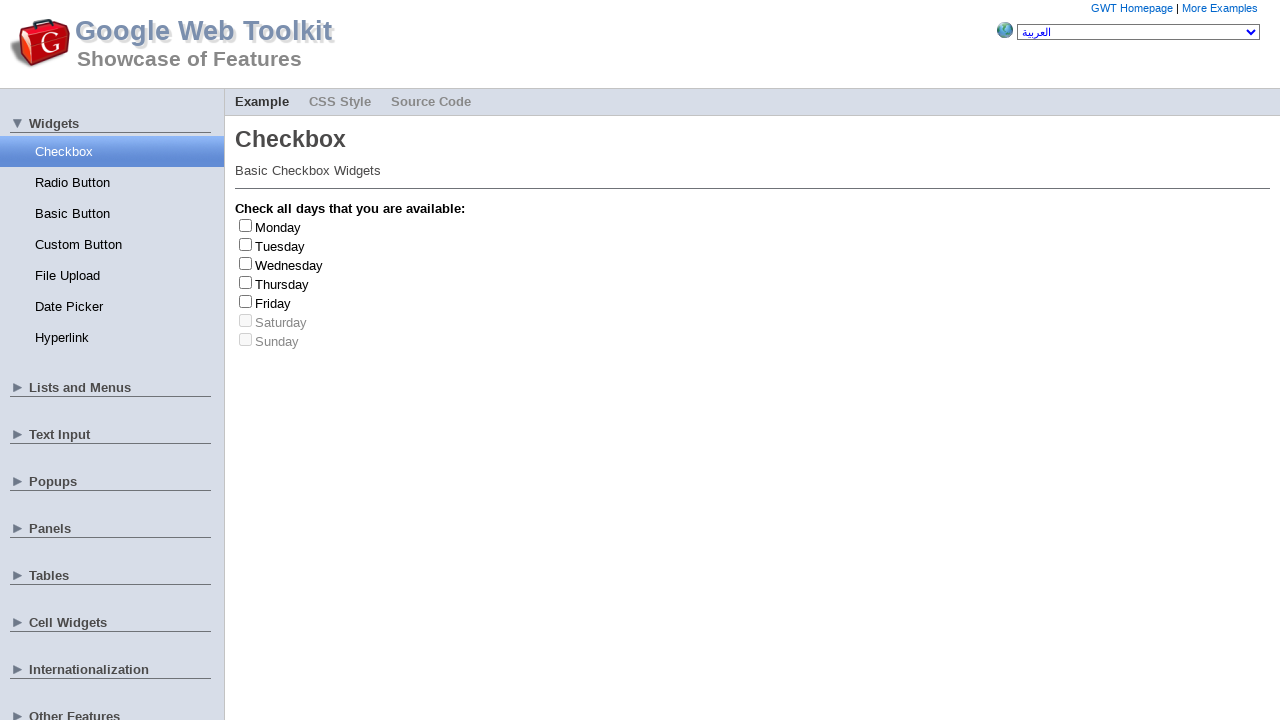

Verified Tuesday checkbox is displayed
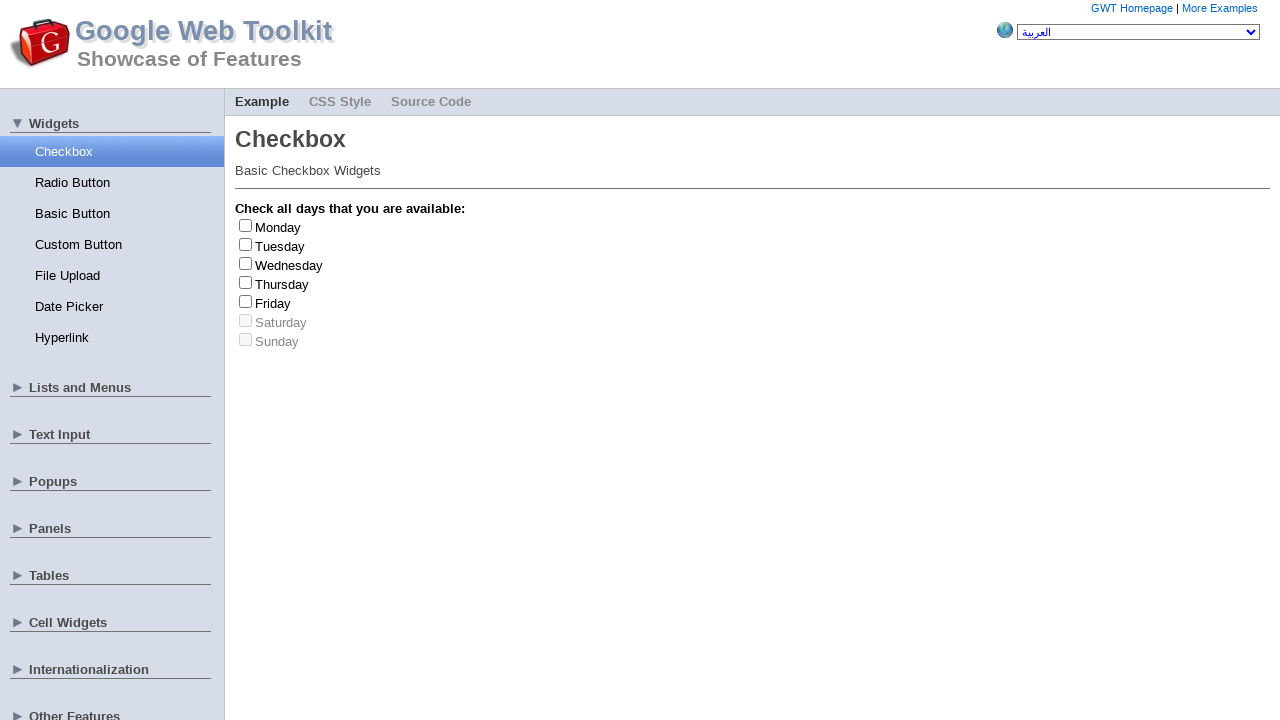

Verified Tuesday checkbox is enabled
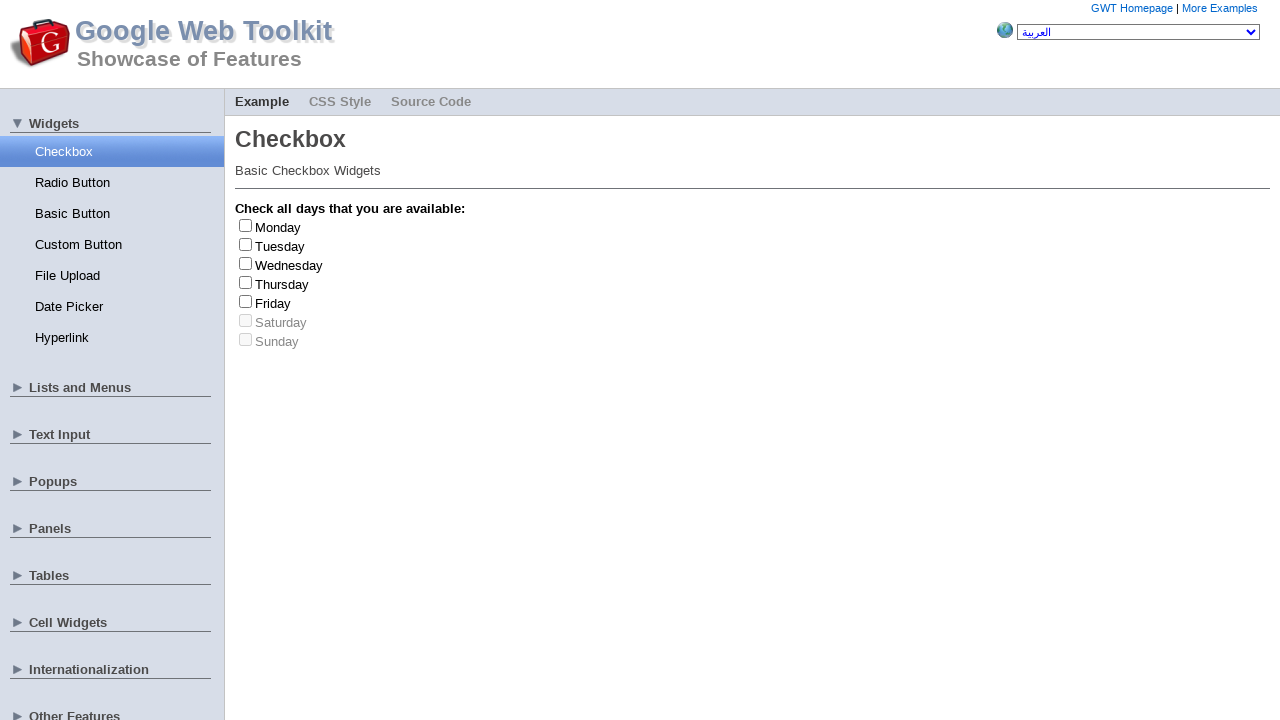

Checked initial selected state of Tuesday checkbox
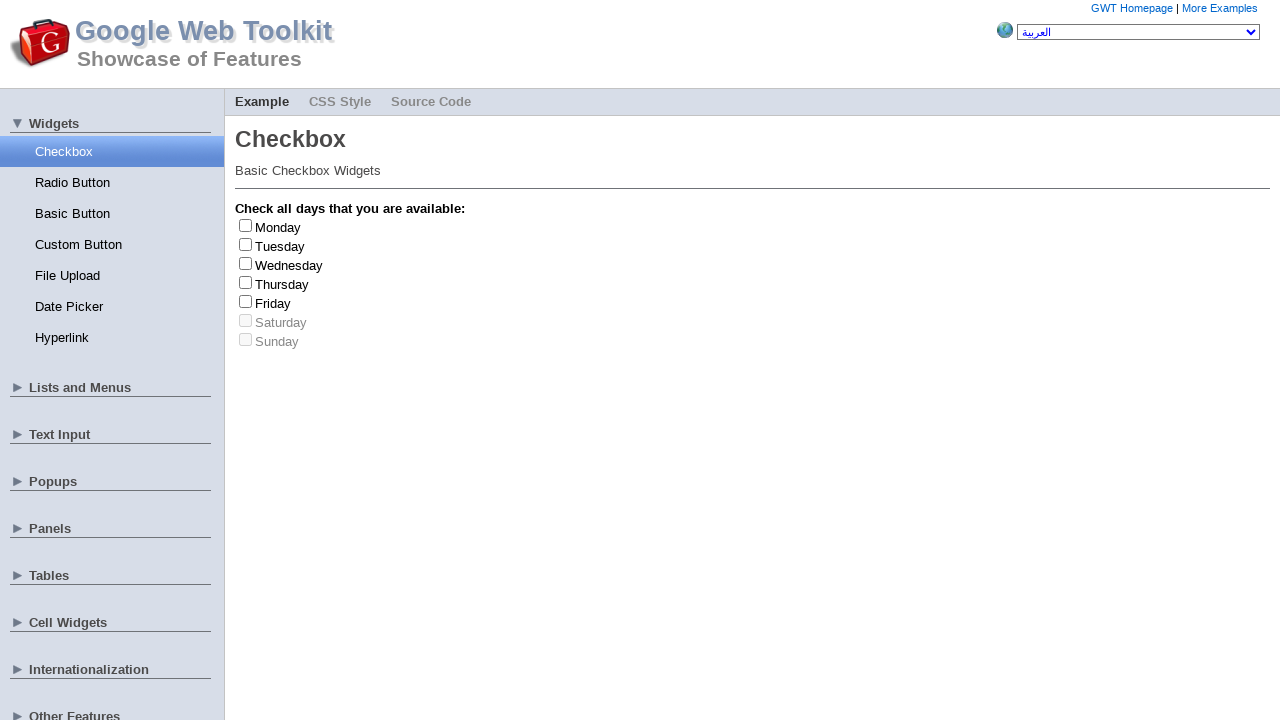

Clicked Tuesday checkbox to toggle its state at (246, 244) on #gwt-debug-cwCheckBox-Tuesday-input
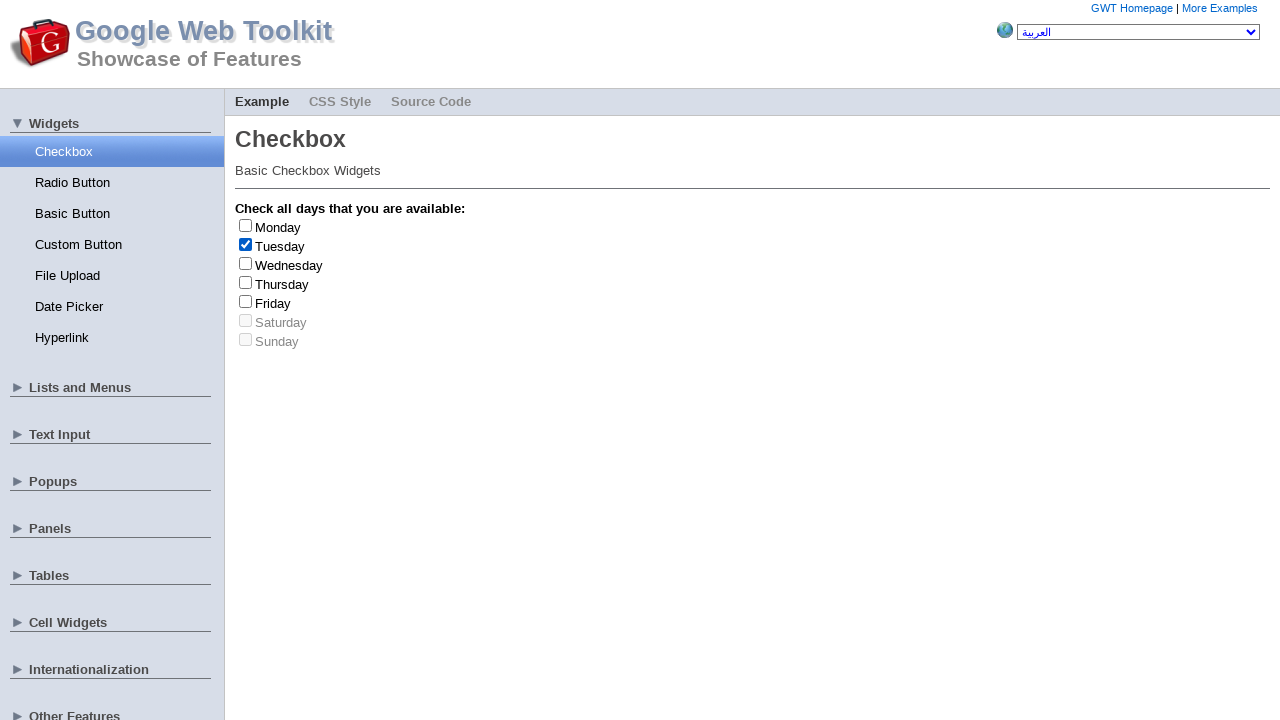

Waited 500ms for UI to update after checkbox click
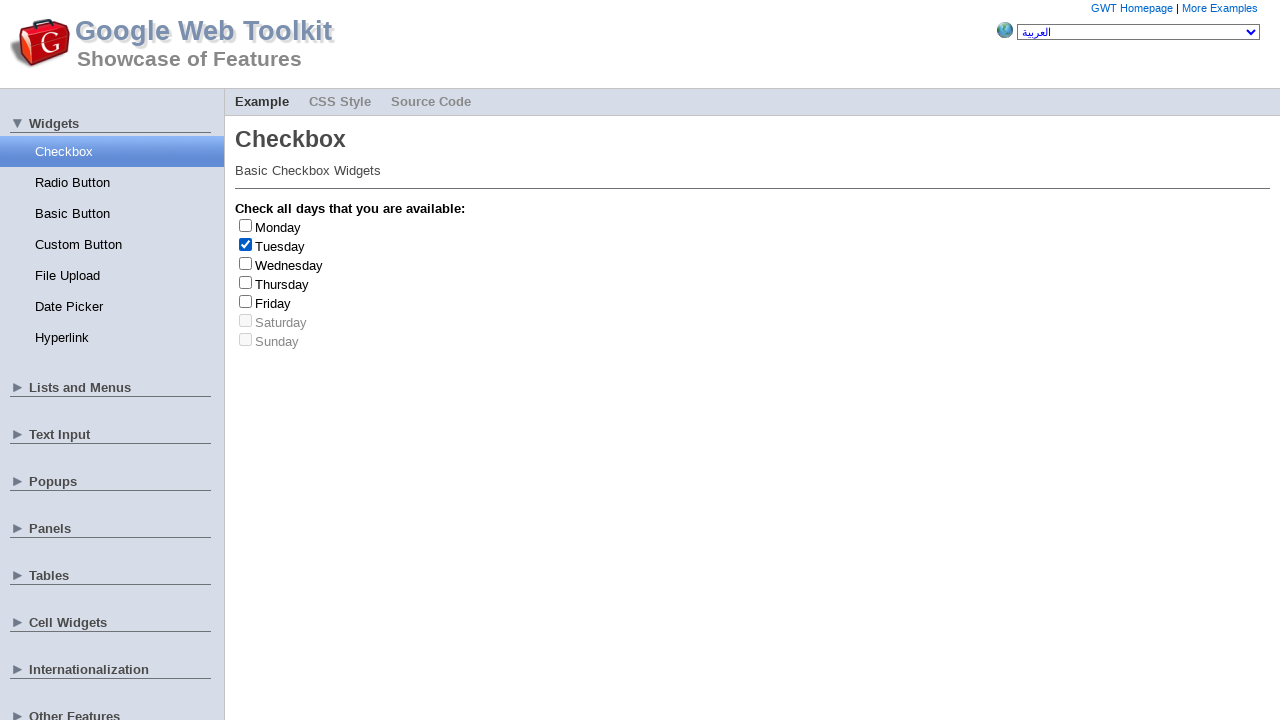

Verified Tuesday checkbox selected state changed after click
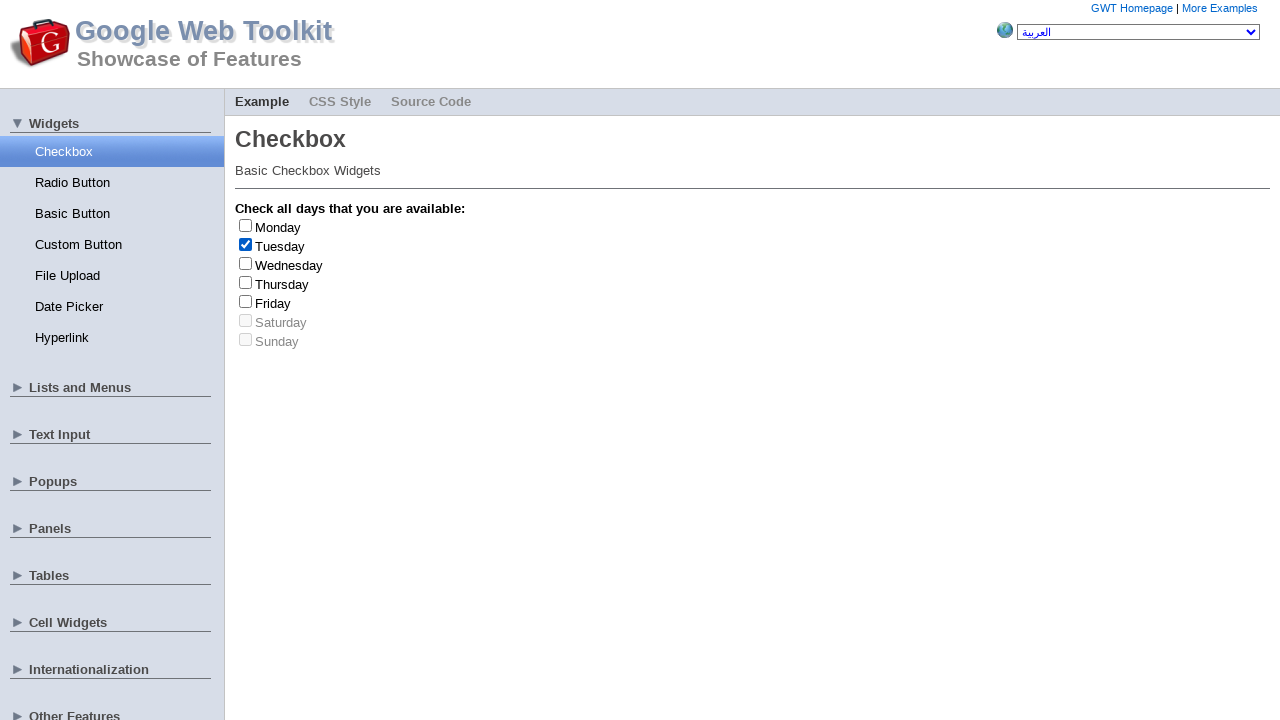

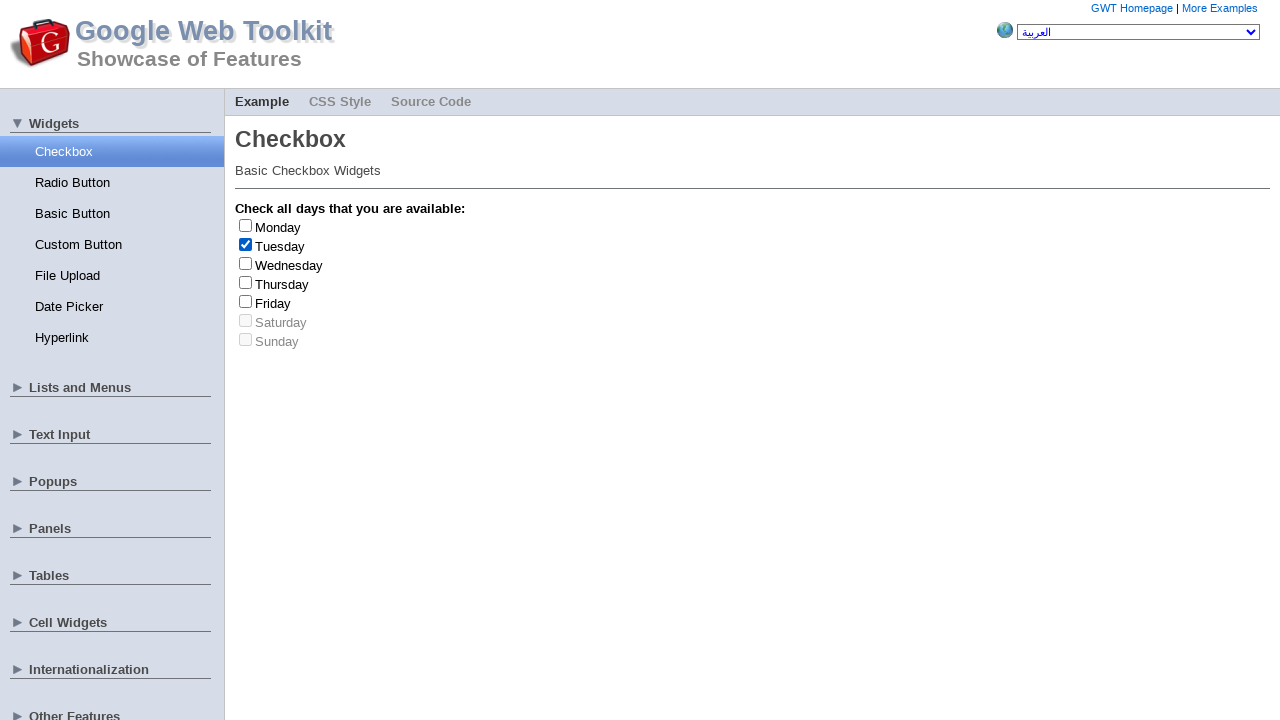